Tests form filling functionality on a sample contact form by interacting with various input fields using different XPath axes methods

Starting URL: https://www.mycontactform.com/

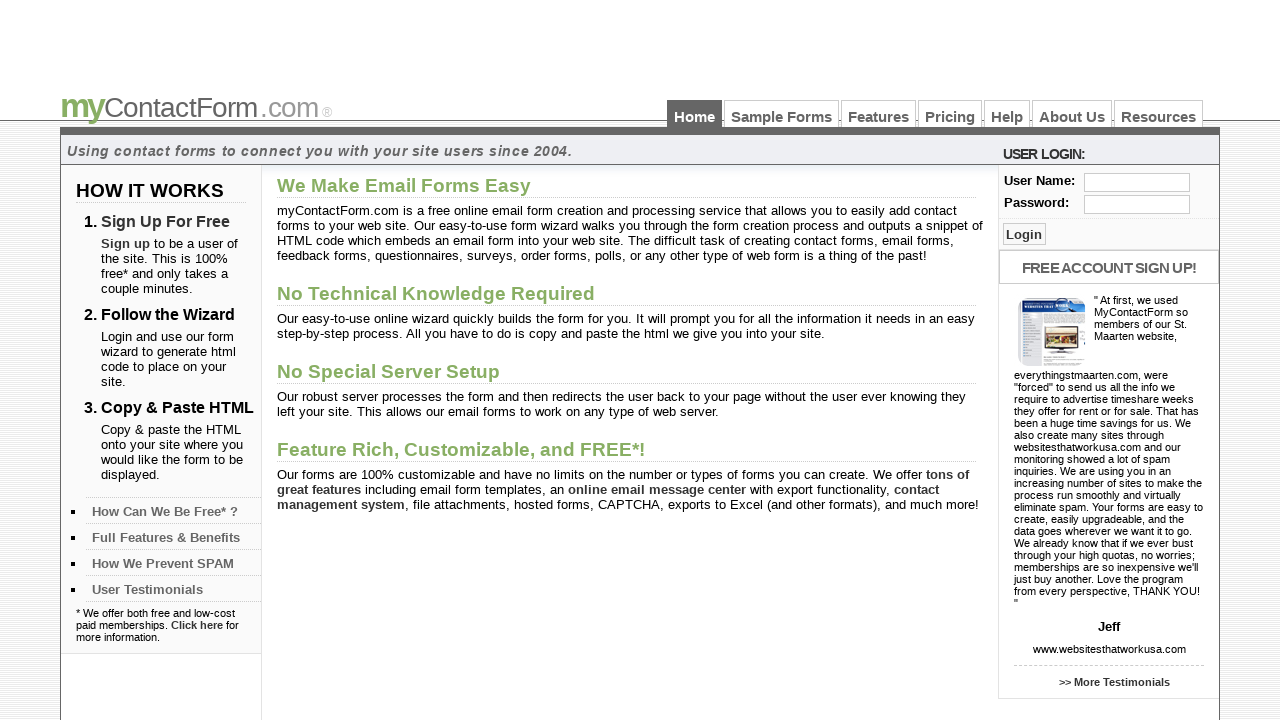

Clicked on Sample Forms link at (782, 114) on a:text('Sample Forms')
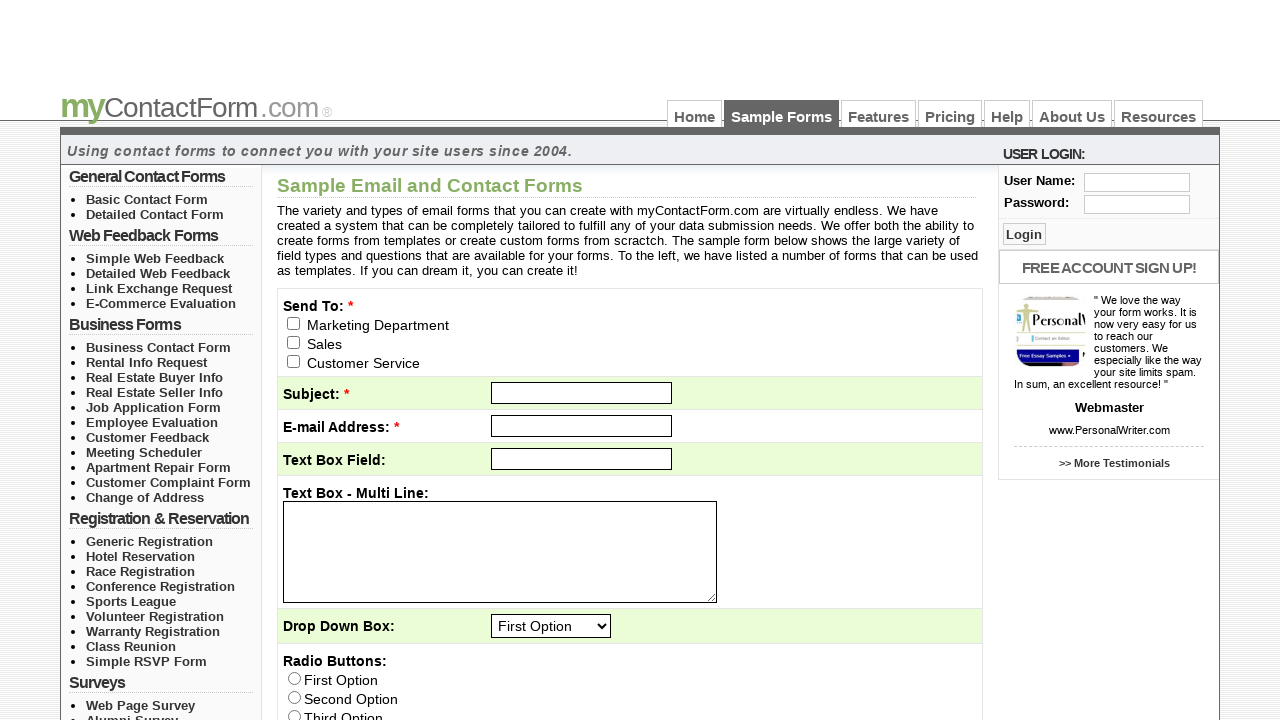

Filled email field using ancestor axes with 'keerthana@gmail.com' on //input[@id='pass']/ancestor::fieldset/div/input[@id='user']
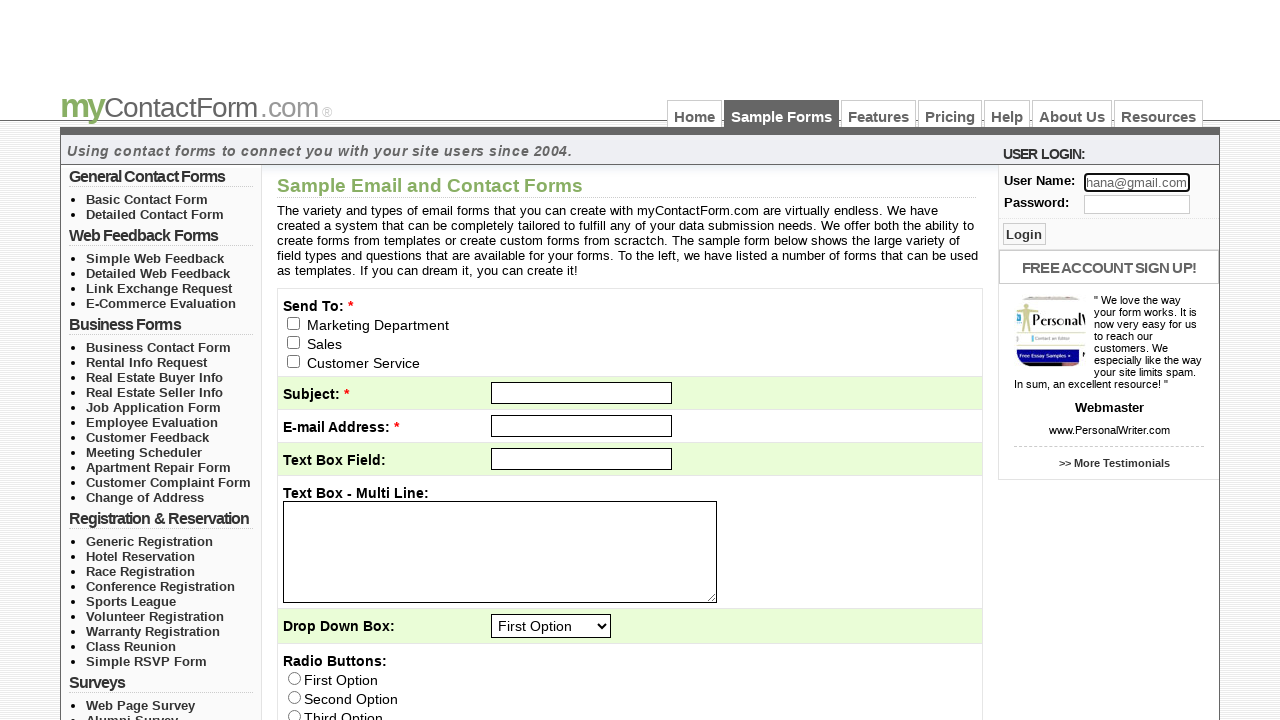

Cleared email field using ancestor axes on //input[@id='pass']/ancestor::fieldset/div/input[@id='user']
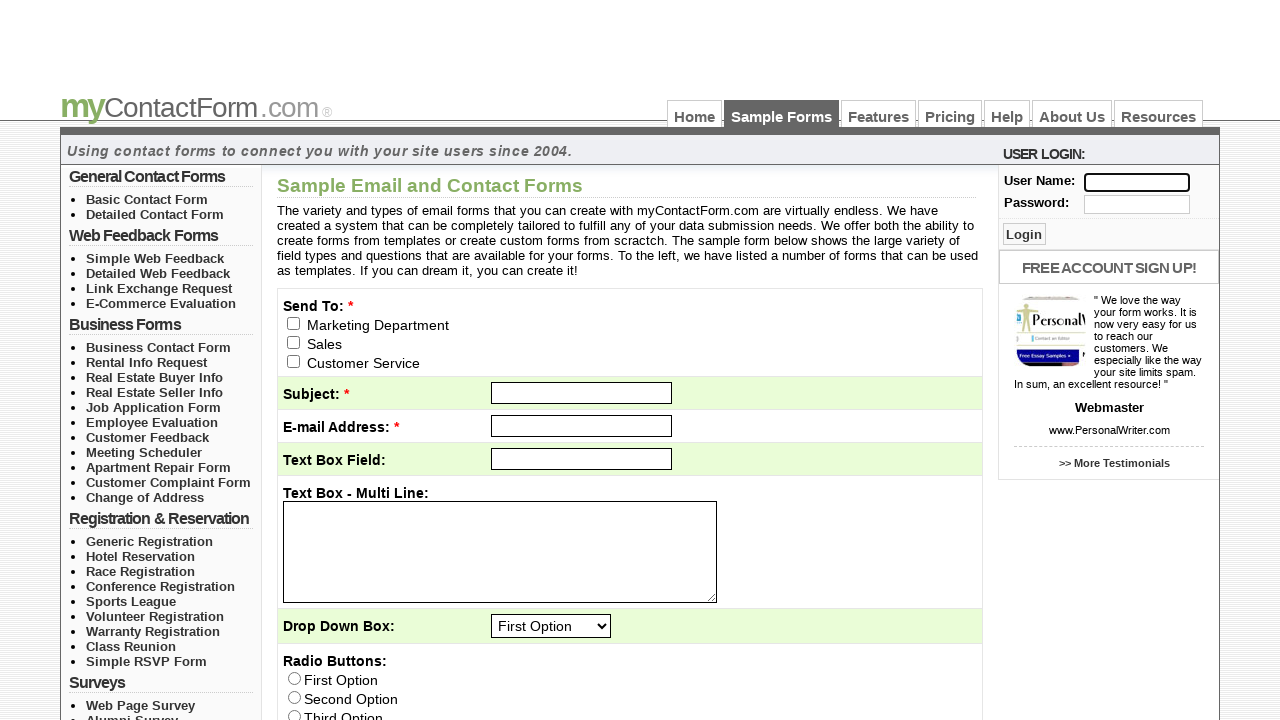

Filled last name field using ancestor-or-self axes with 'Sai' on //input[@name='q11_last']/ancestor-or-self::input
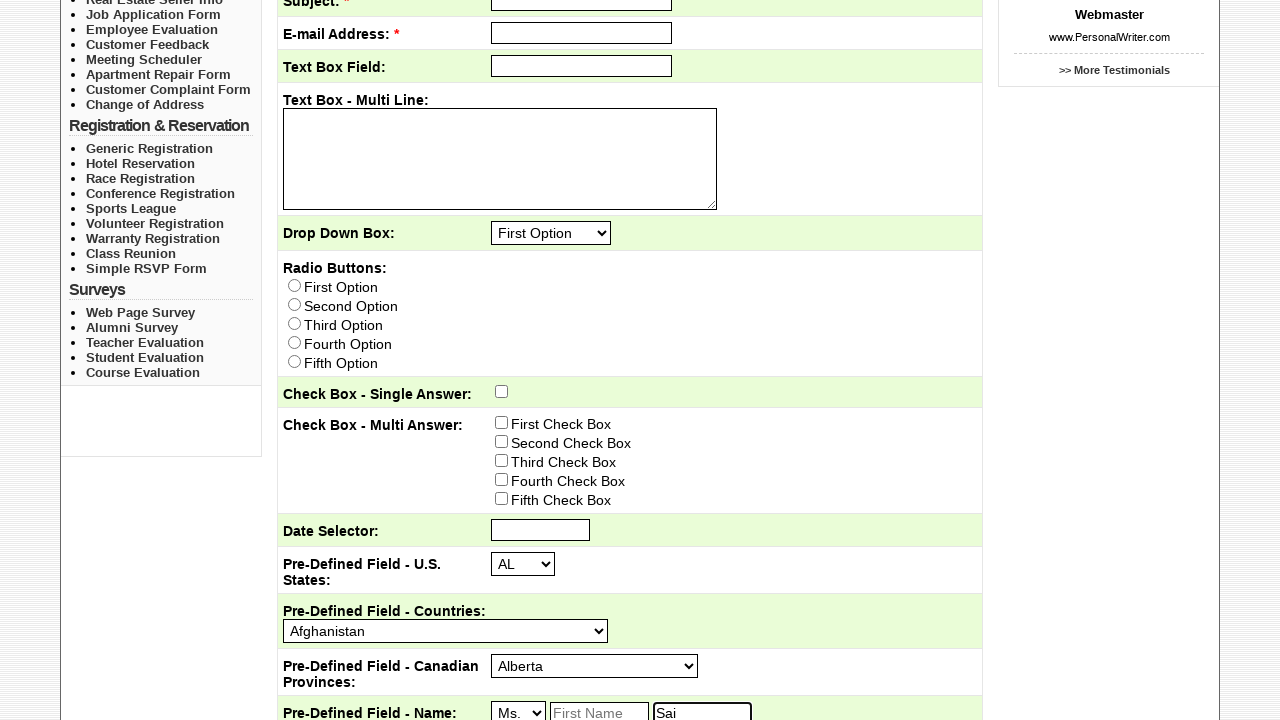

Filled email field using self axes with 'divya@gmail.com' on //input[@id='user' and @class='txt_log']/self::input
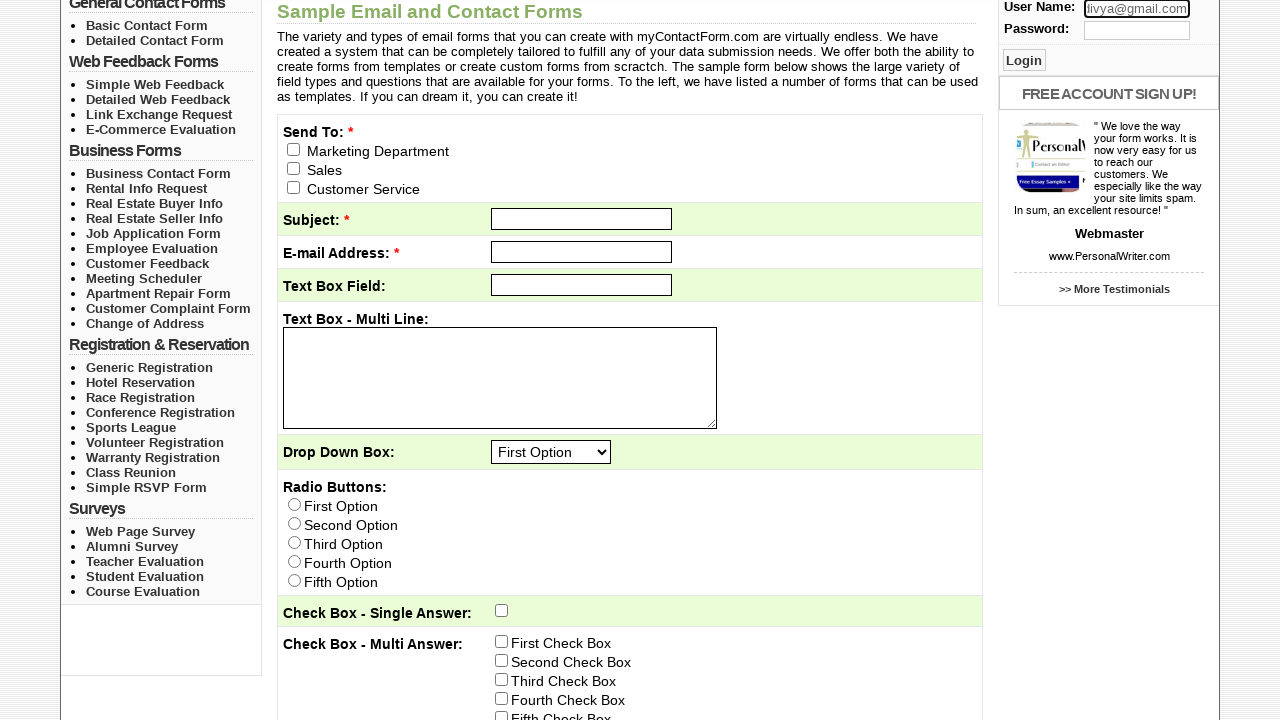

Cleared email field using ancestor axes on //input[@id='pass']/ancestor::fieldset/div/input[@id='user']
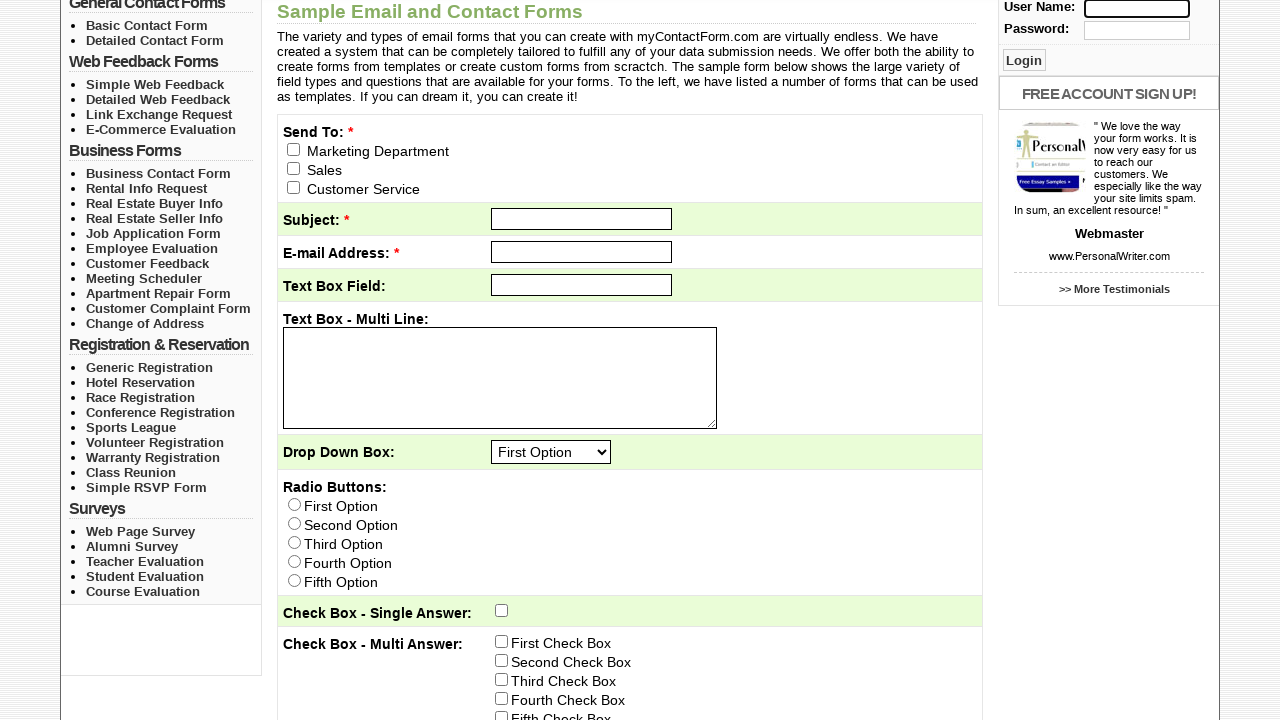

Filled subject field using descendant axes with 'Sample form' on //form[@id='contactForm']/descendant::input[@id='subject']
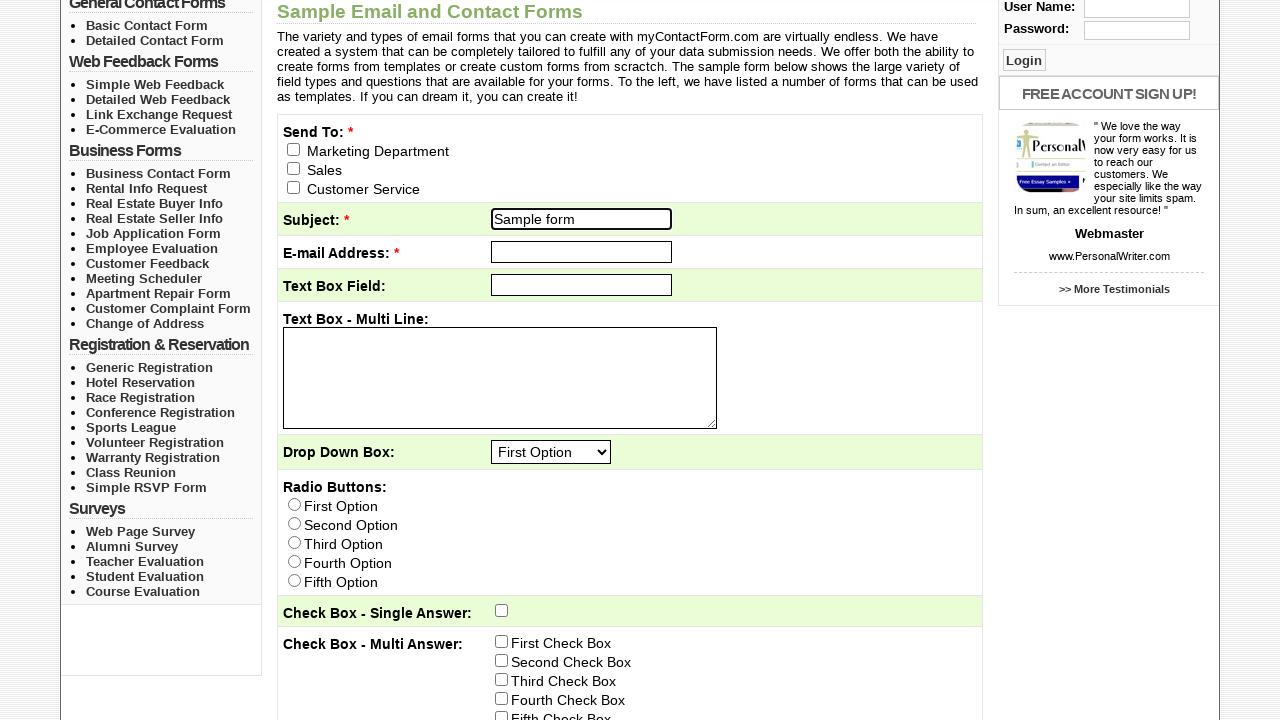

Cleared subject field using descendant axes on //form[@id='contactForm']/descendant::input[@id='subject']
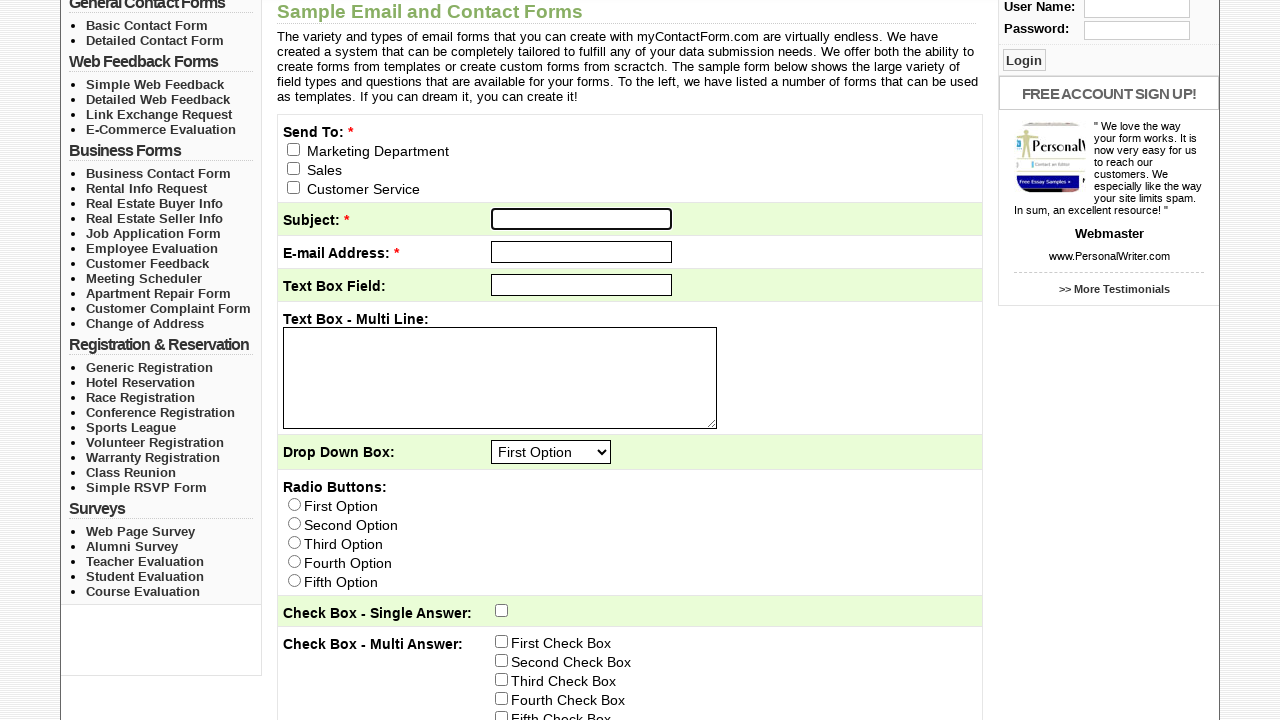

Filled textarea using descendant-or-self axes with 'Fill the sample form' on //textarea[@id='q2']/descendant-or-self::textarea
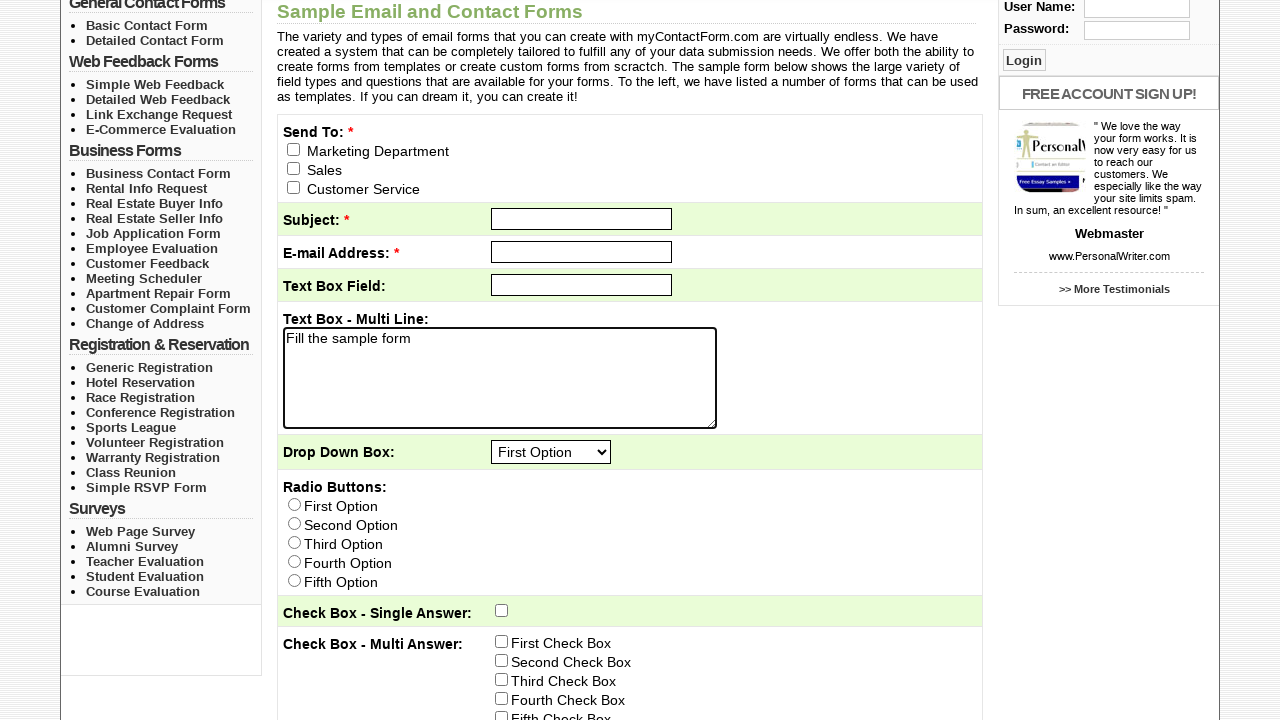

Cleared textarea using descendant-or-self axes on //textarea[@id='q2']/descendant-or-self::textarea
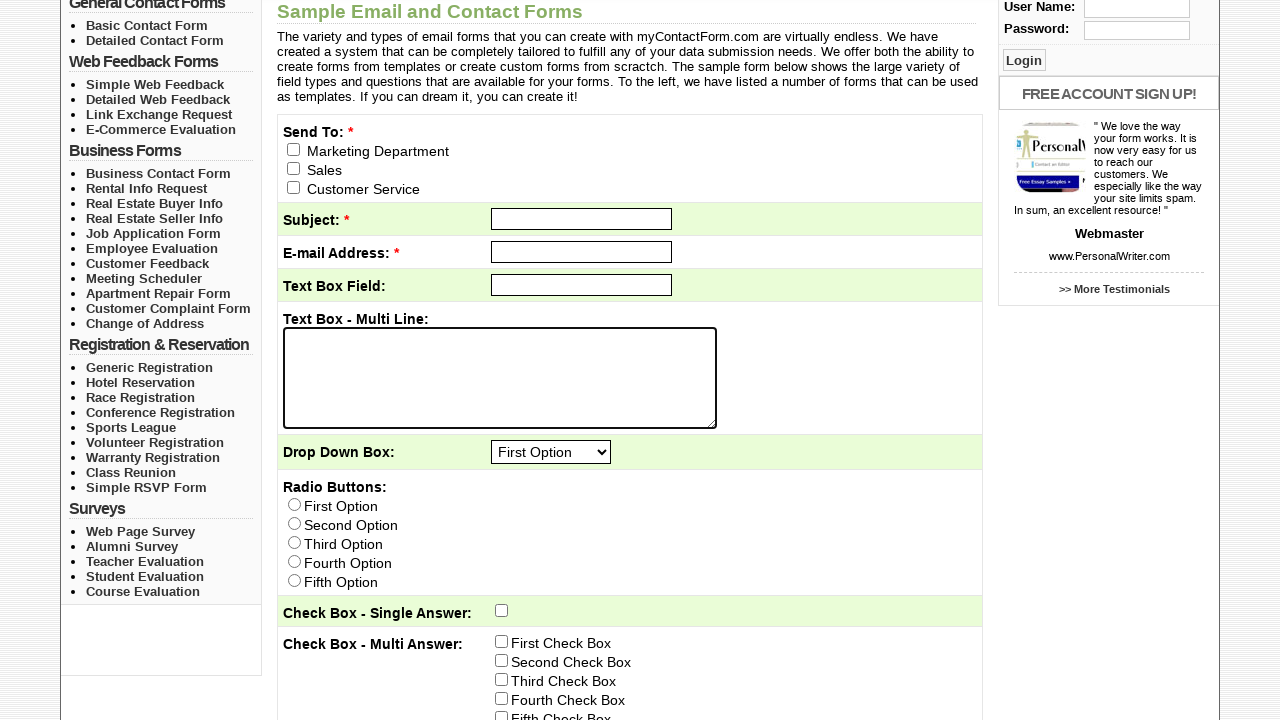

Filled name field using child axes with 'keerthana' on //div[@id='right_col_wrapper']/child::div/form/fieldset/div[1]/input
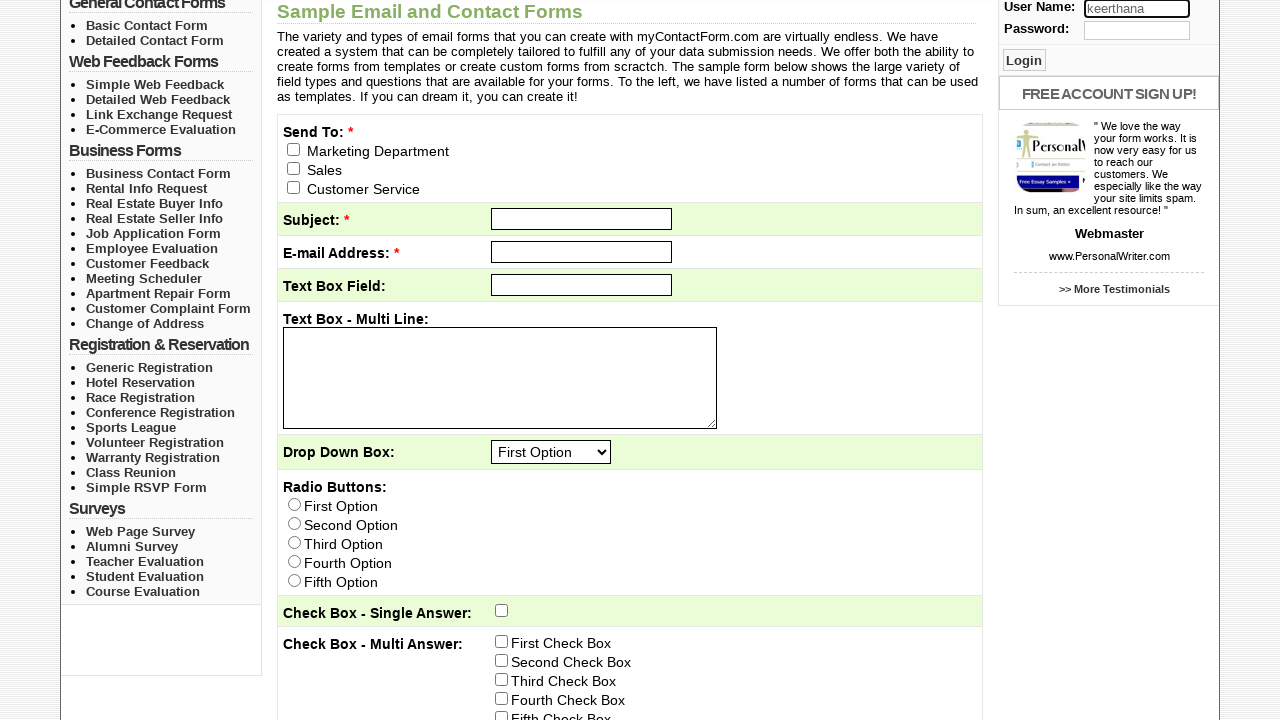

Cleared name field using child axes on //div[@id='right_col_wrapper']/child::div/form/fieldset/div[1]/input
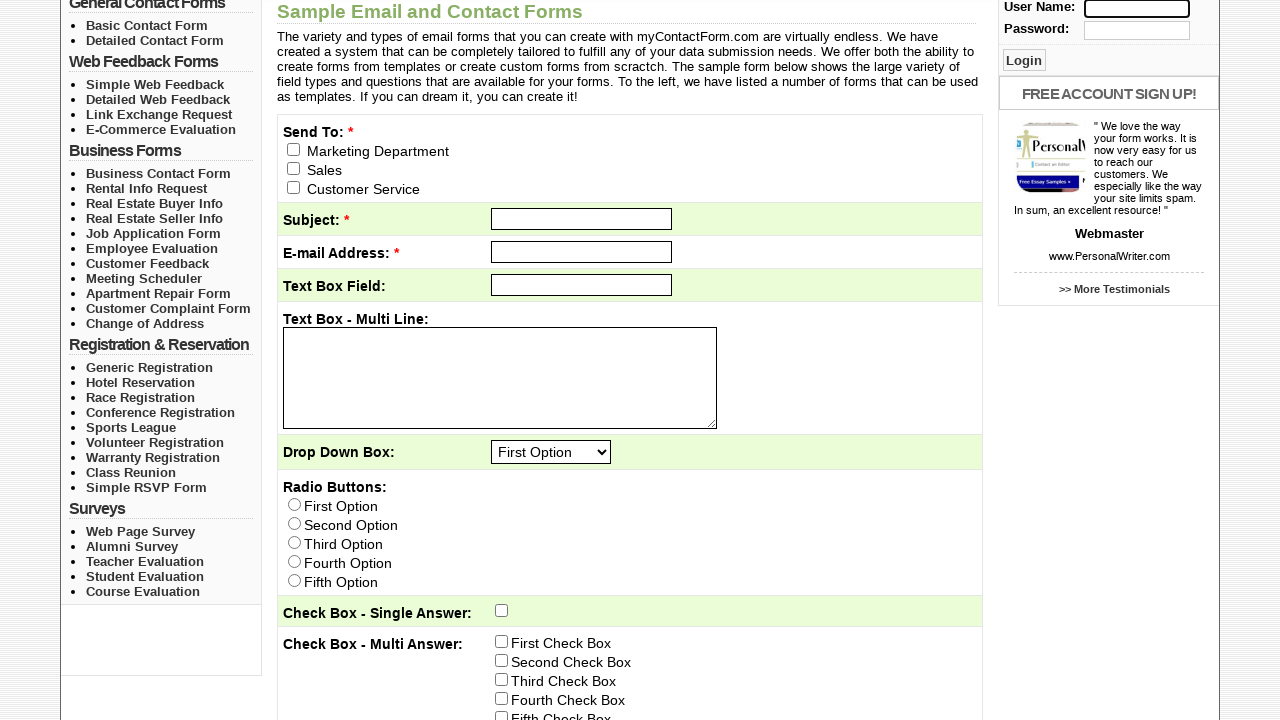

Filled email field using following axes with 'Arha@gmail.com' on //input[@id='subject']/following::input
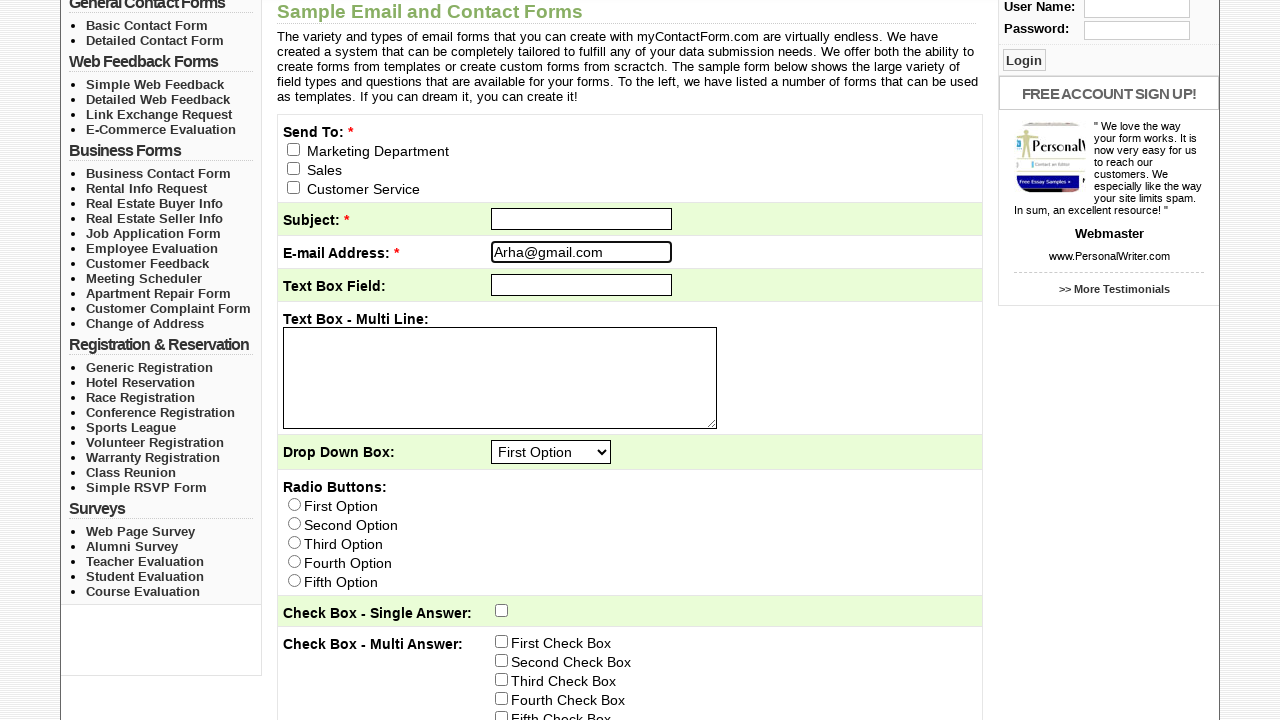

Cleared email field using following axes on //input[@id='subject']/following::input
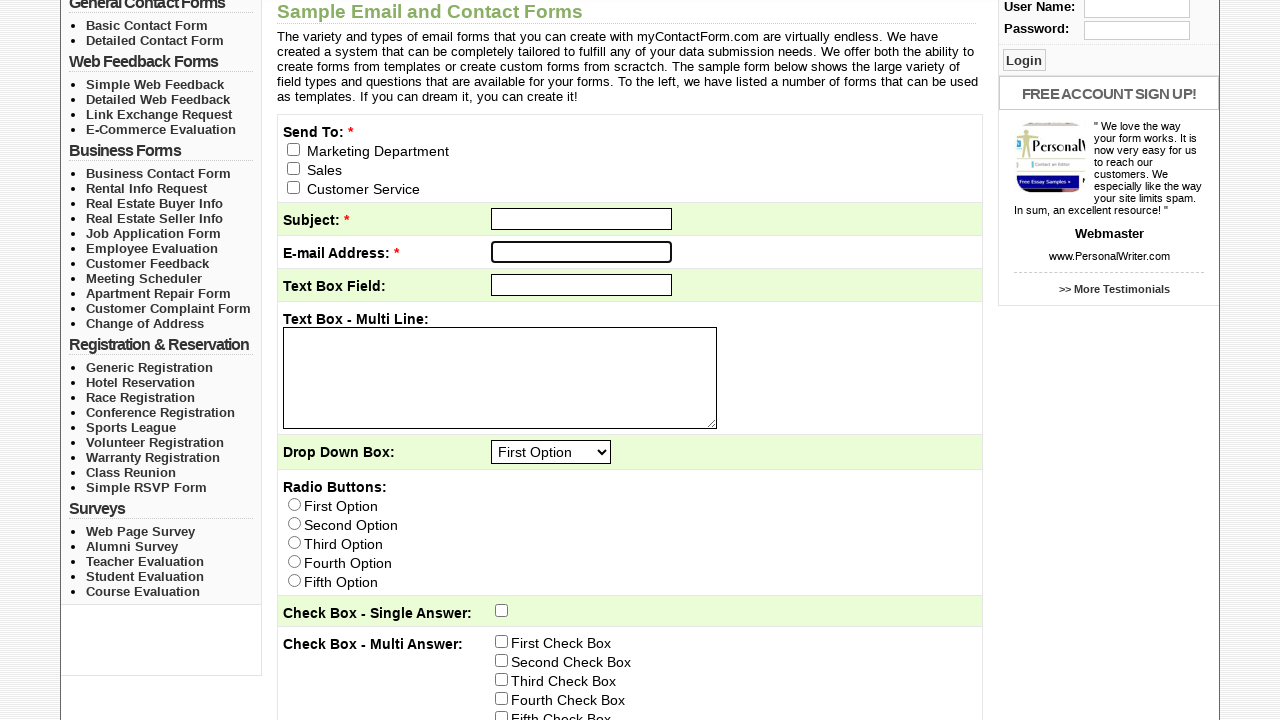

Clicked radio button using following-sibling axes at (502, 641) on xpath=//input[@id='q6']/following-sibling::input
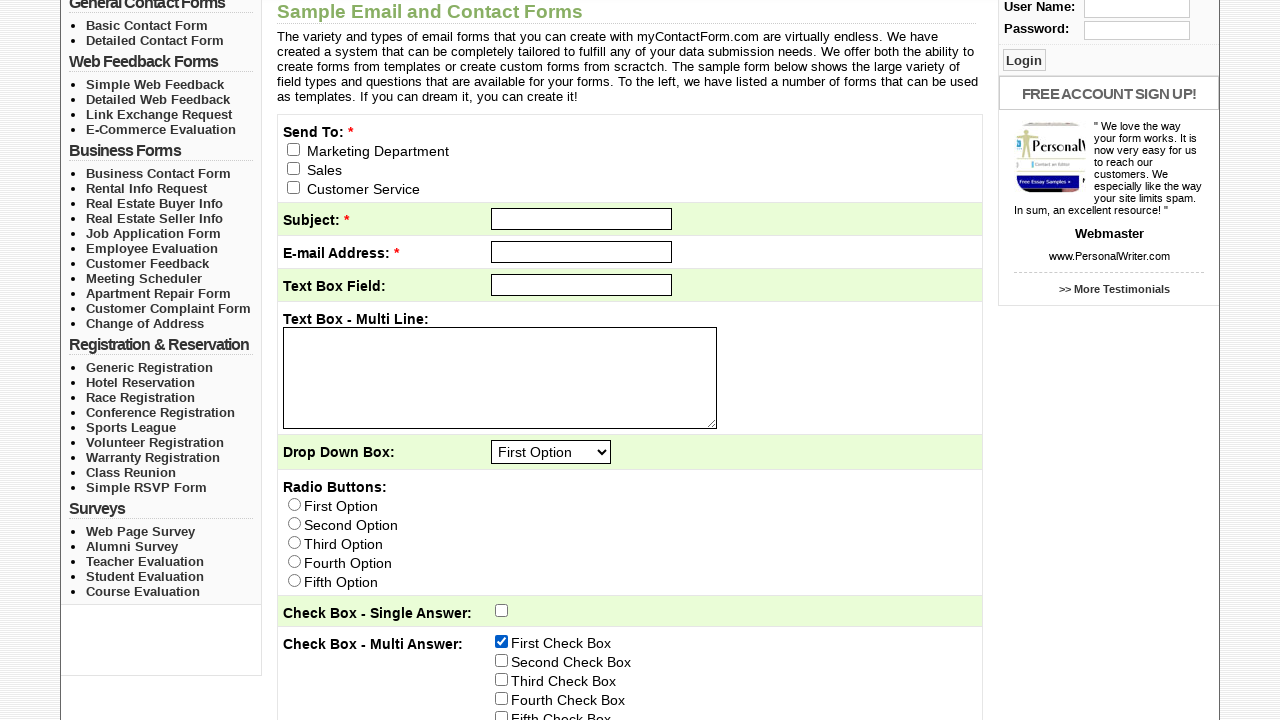

Selected 'Fourth Option' using preceding axes on //input[@name='q7']/preceding::select
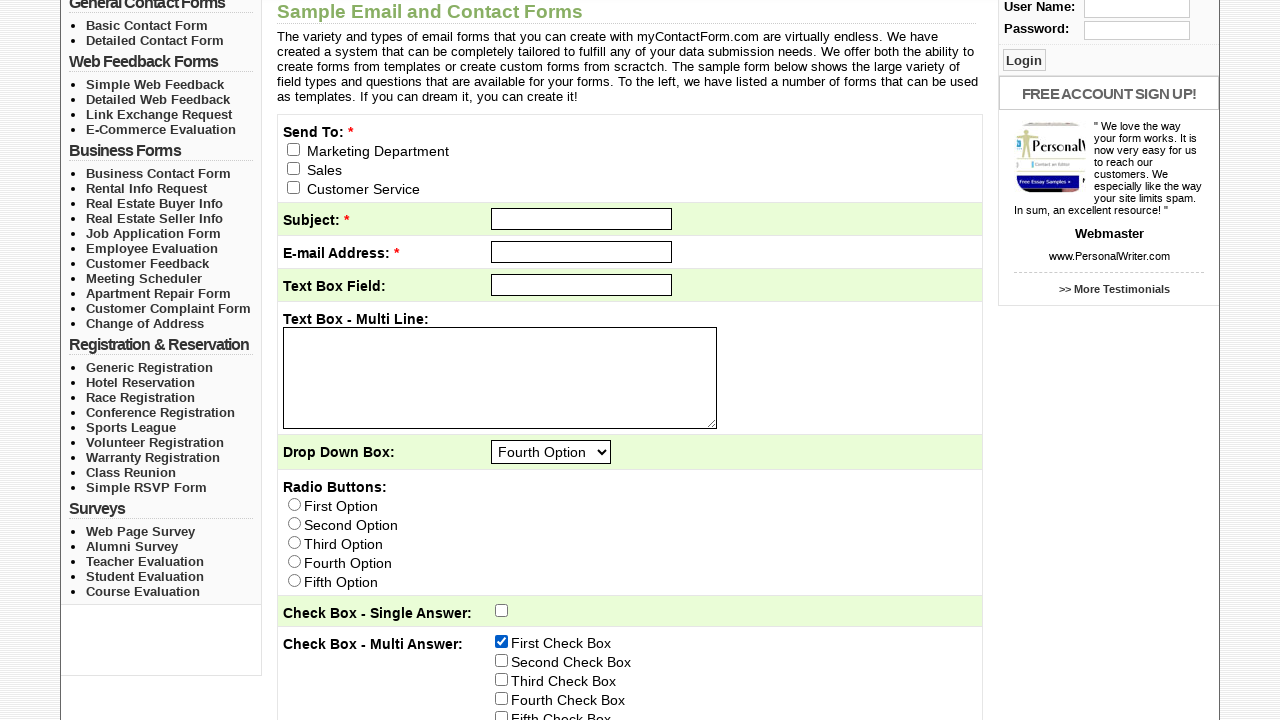

Selected 'Miss' as title using preceding-sibling axes on //input[@name='q11_last']/preceding-sibling::select
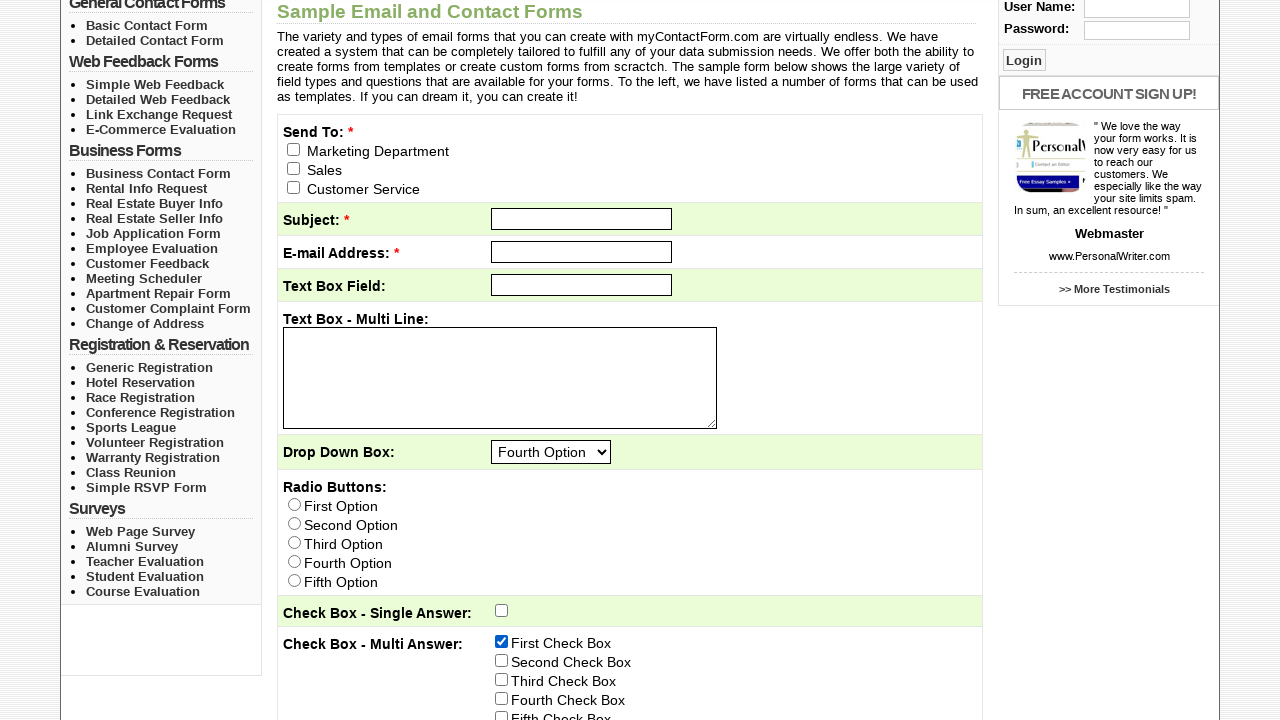

Filled password field using parent axes with 'Aadhya' on //input[@id='pass']/parent::div/input
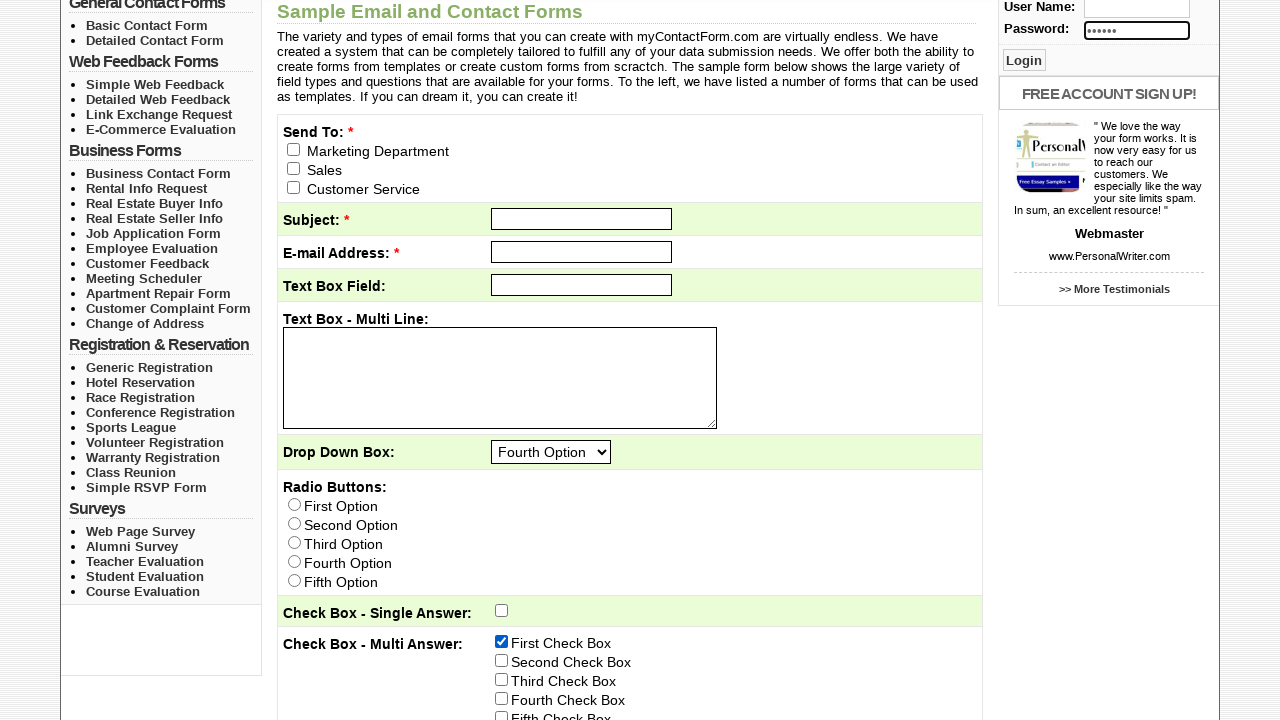

Cleared password field using parent axes on //input[@id='pass']/parent::div/input
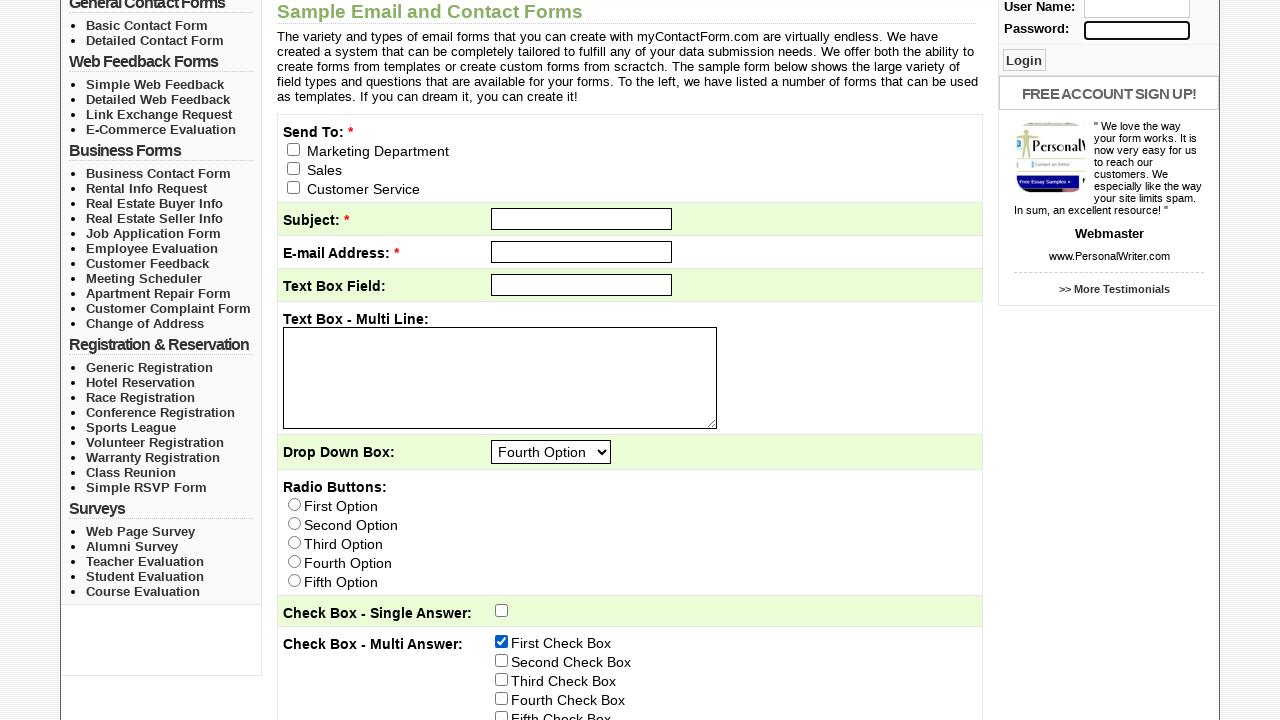

Filled q1 field with 'Hai..!' on //input[@id='q1']
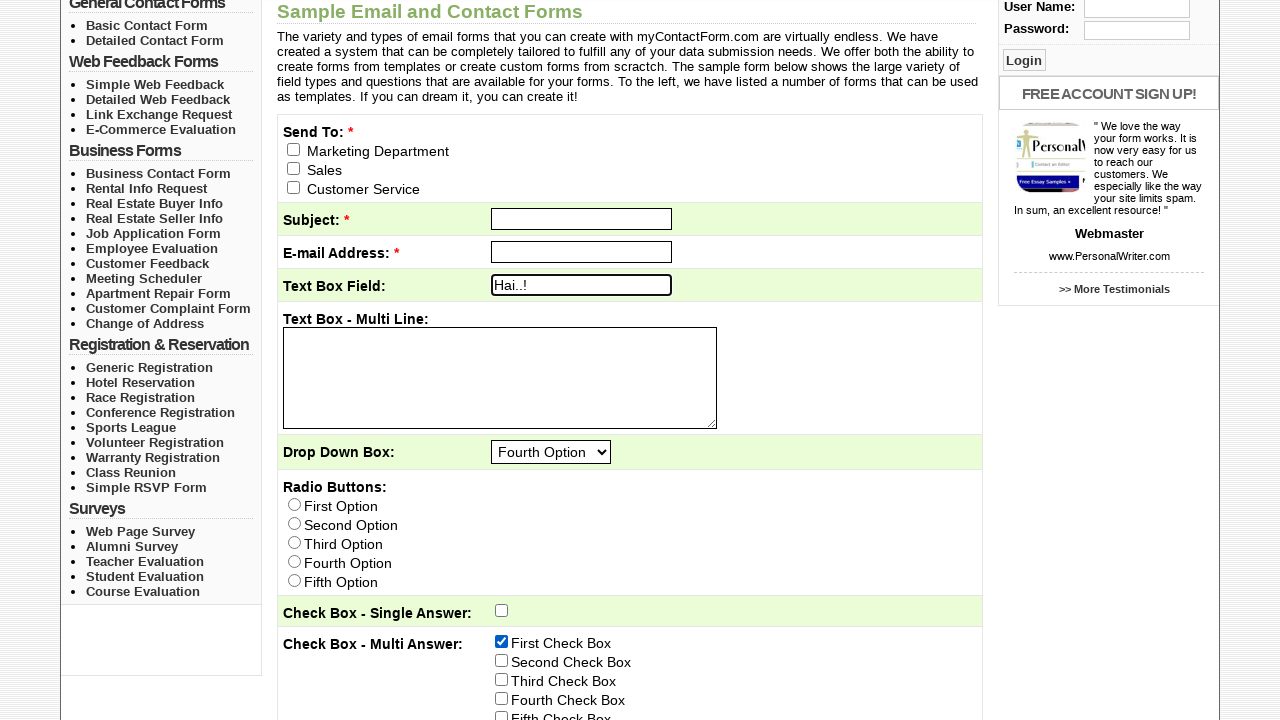

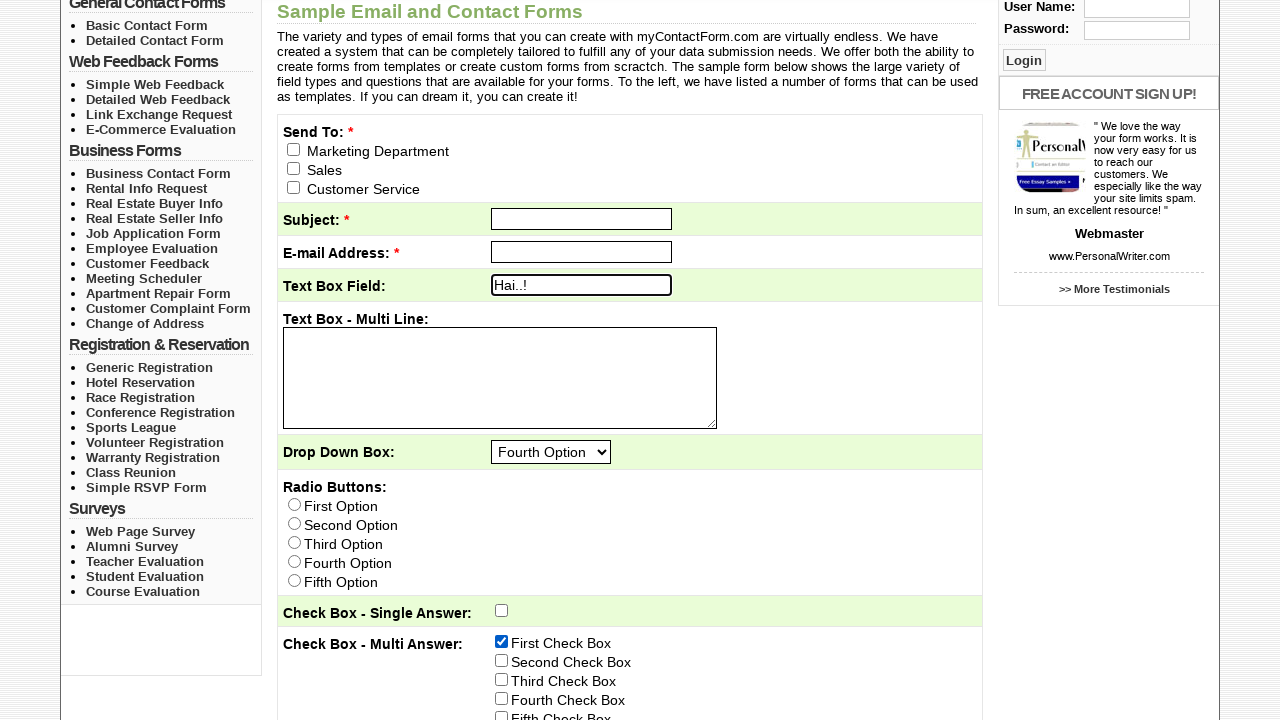